Clicks on chat widget to open chat interface

Starting URL: https://skillfactory.ru/

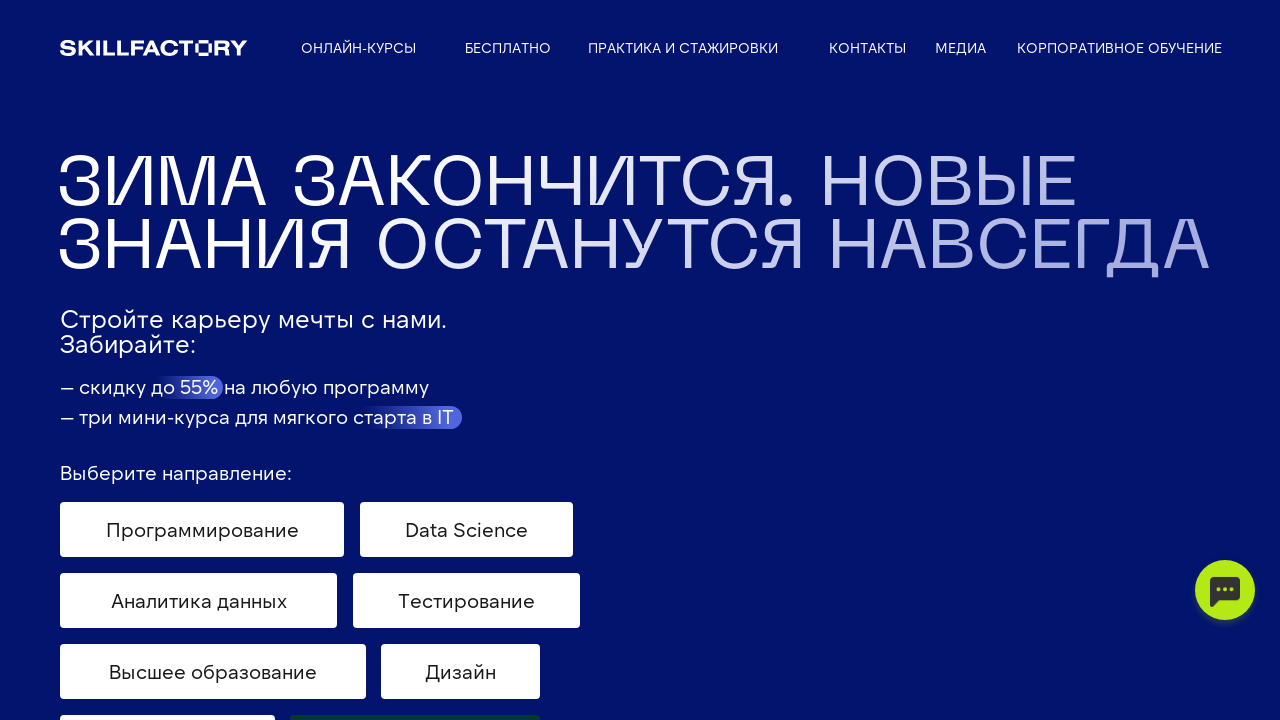

Clicked on chat widget container to open chat interface at (1225, 590) on xpath=//div[@id='chat-container']
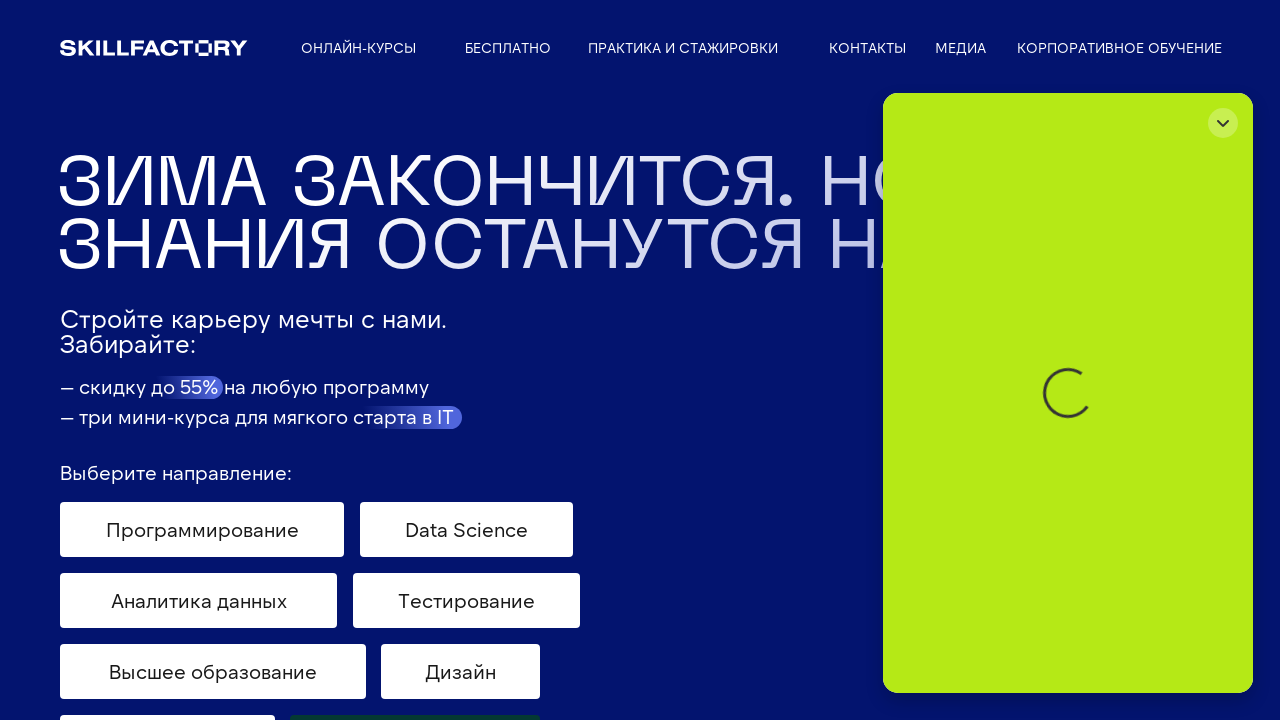

Chat messenger frame loaded successfully
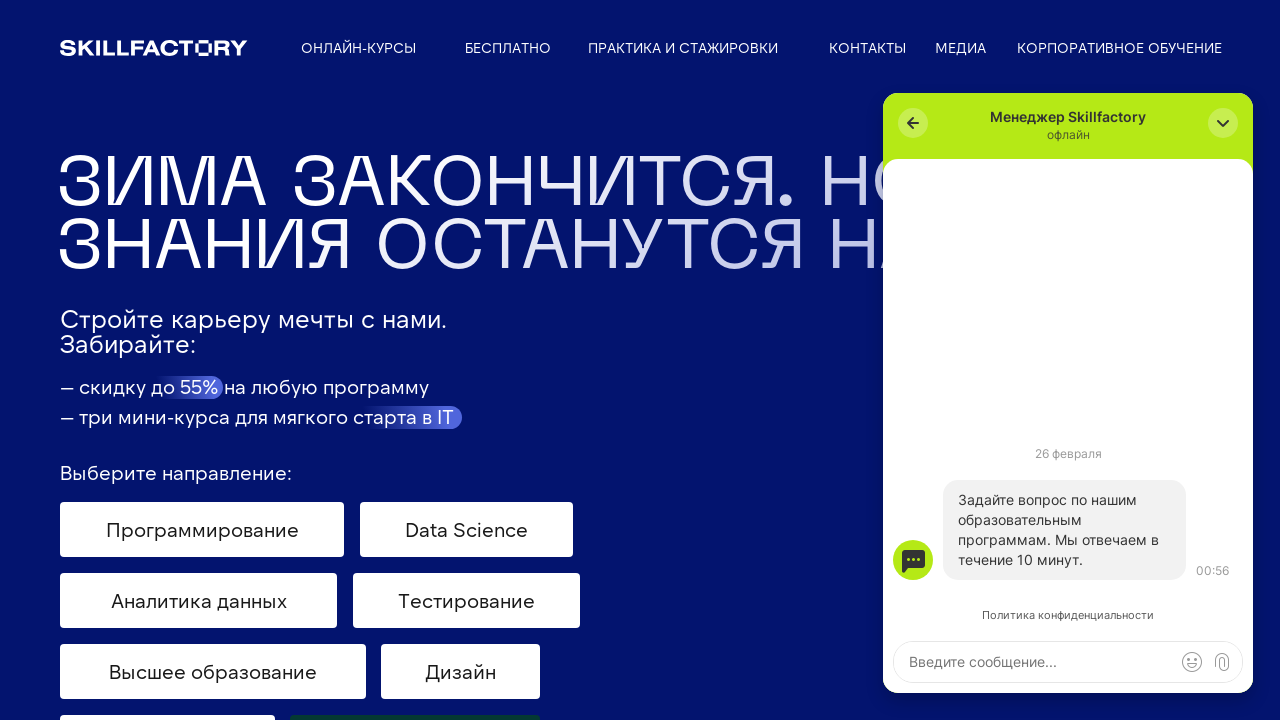

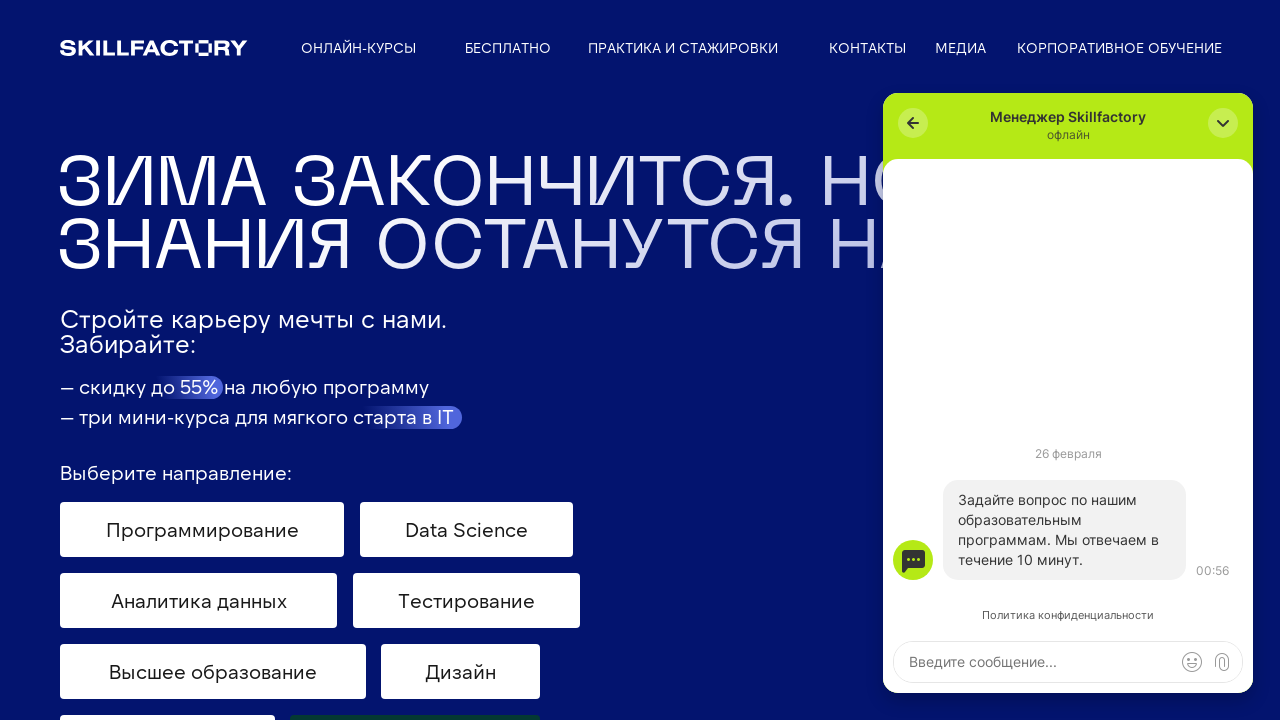